Tests iframe switching functionality by scrolling to frames and switching between multiple frames on the page

Starting URL: https://demoqa.com/frames

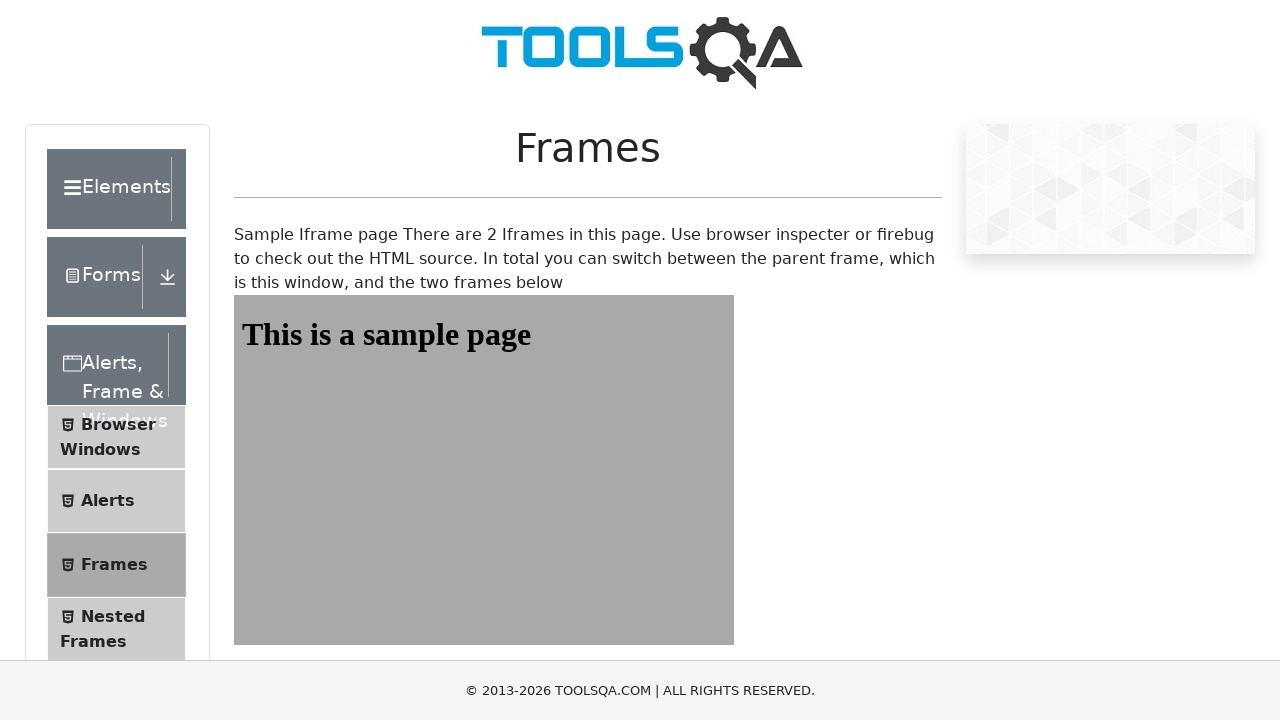

Scrolled down 400px to make frames visible
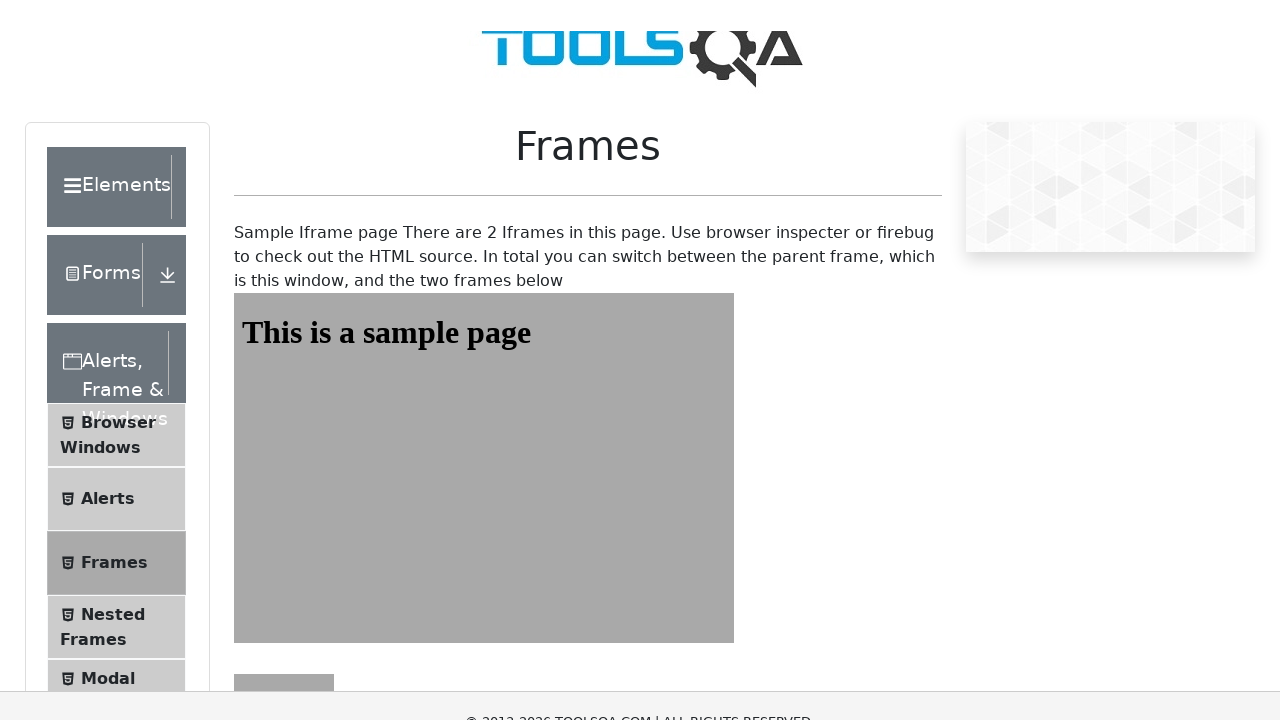

Switched to first frame (frame1)
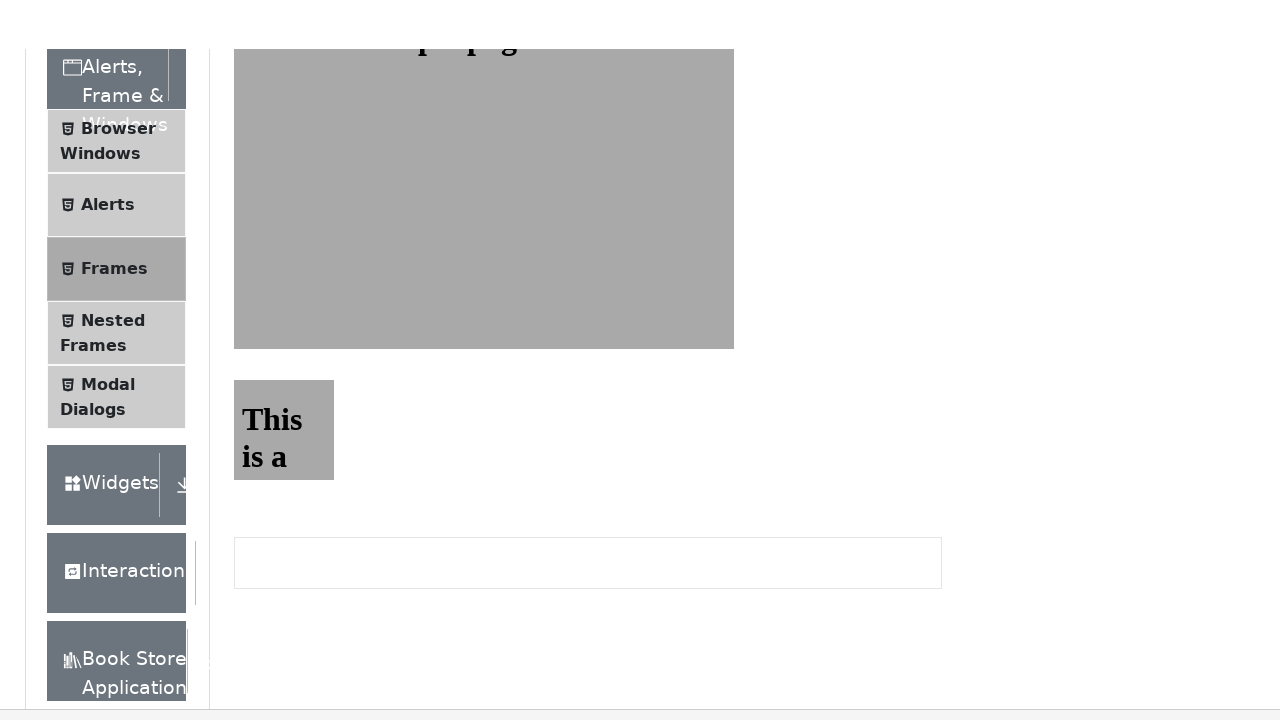

Retrieved page title from first frame
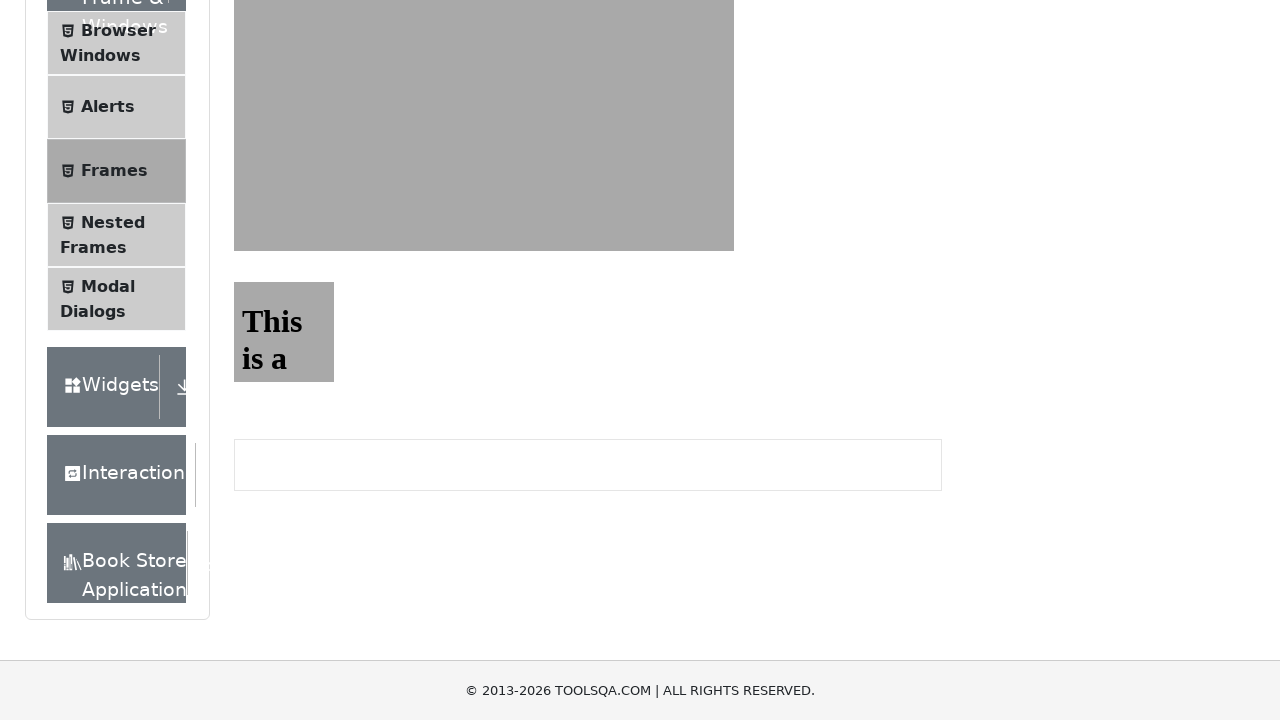

Switched to second frame (frame2)
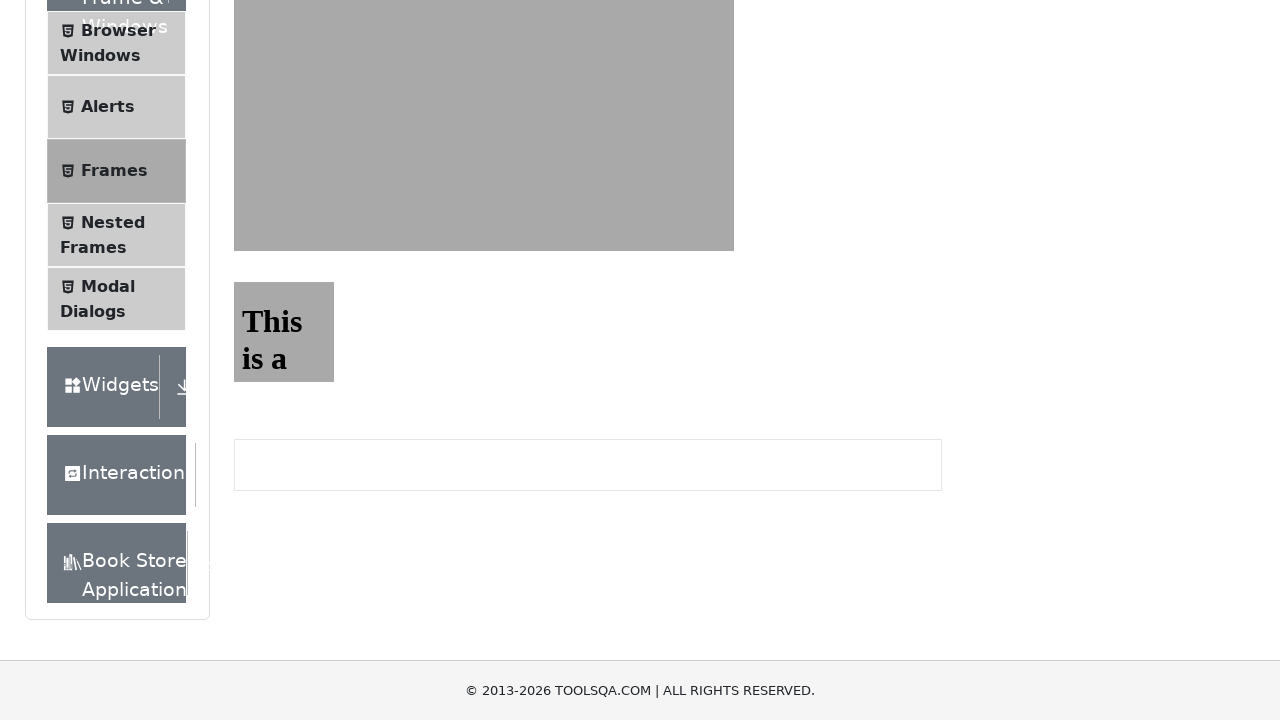

Retrieved page title from second frame
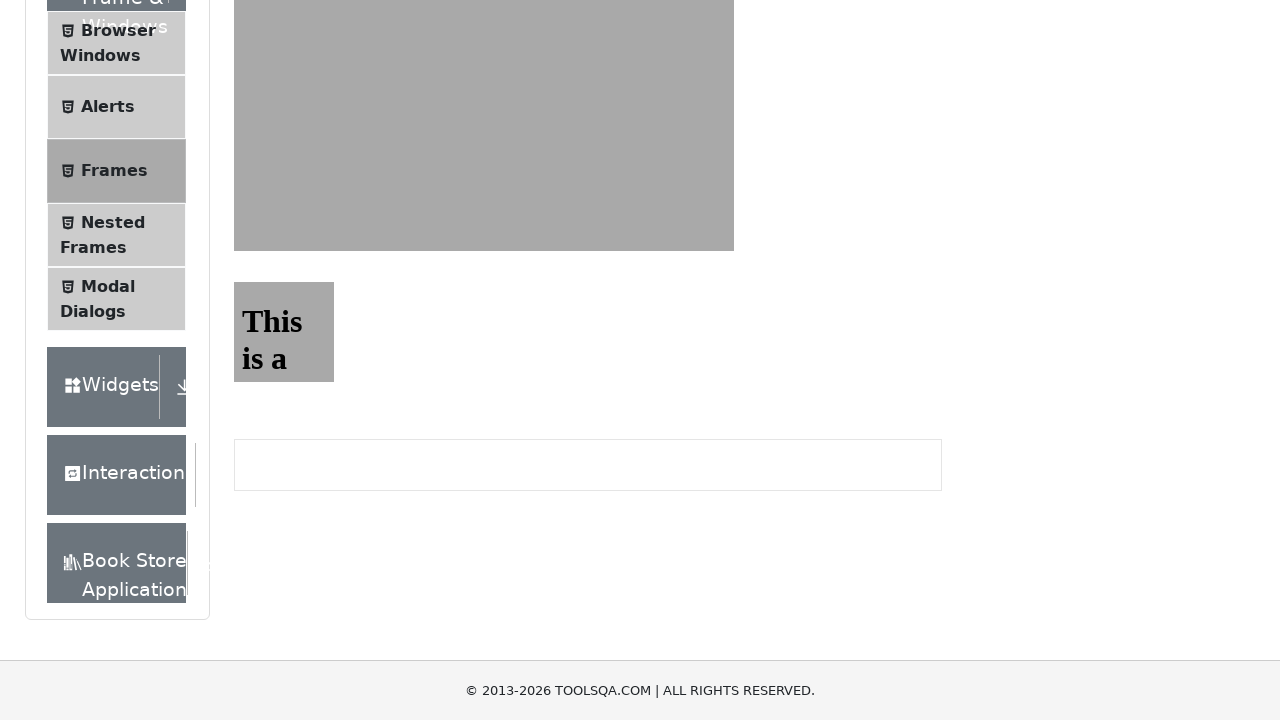

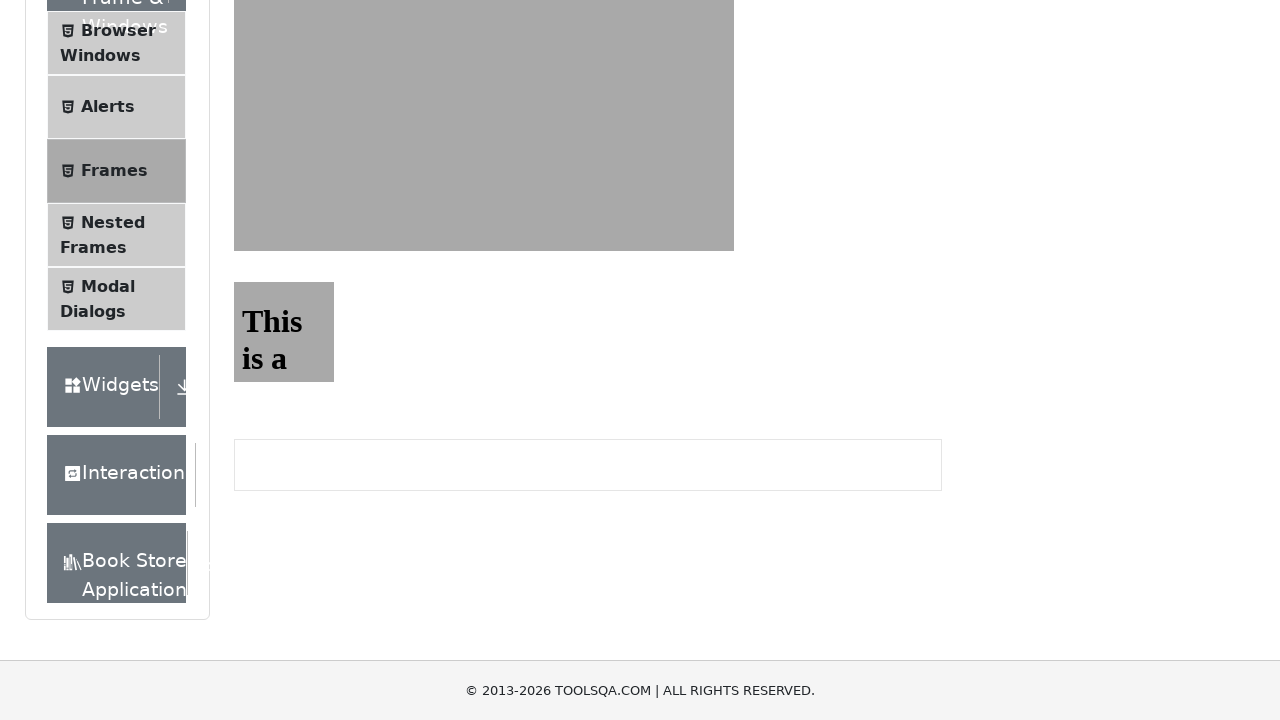